Tests form validation with invalid email format, verifying that the submission is blocked and no success modal appears.

Starting URL: https://demoqa.com/automation-practice-form

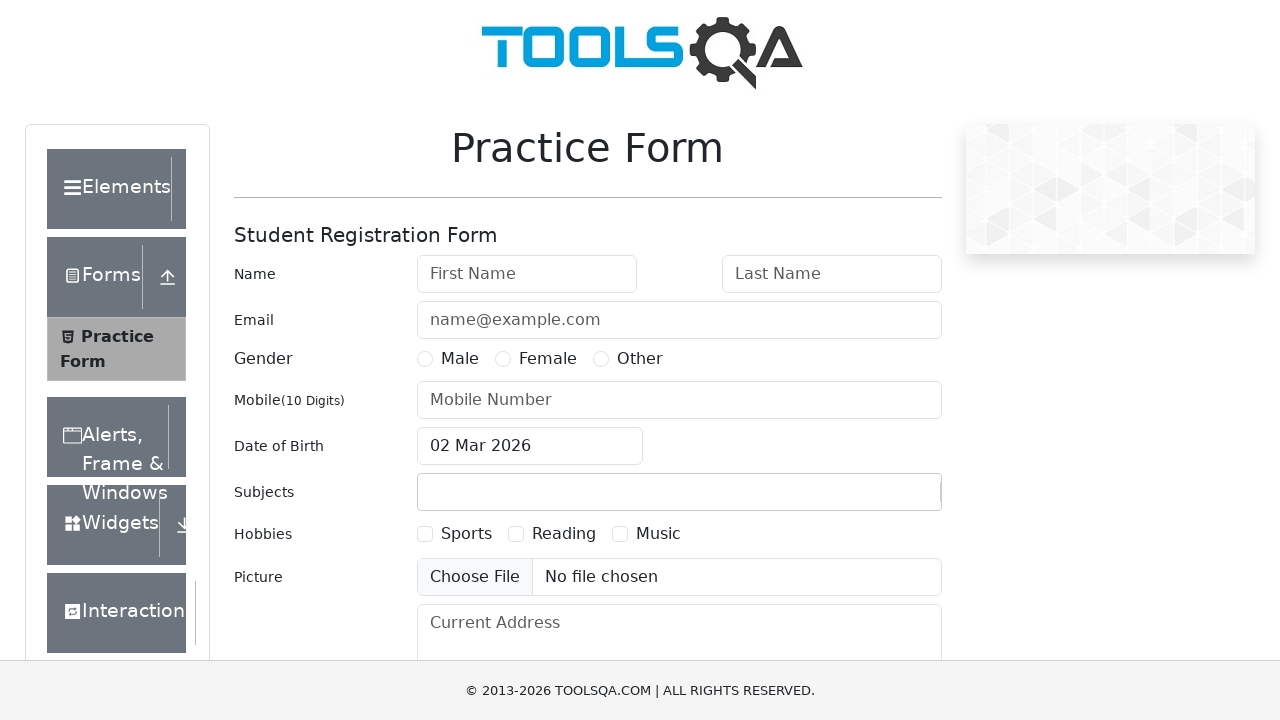

Filled first name field with 'Test' on #firstName
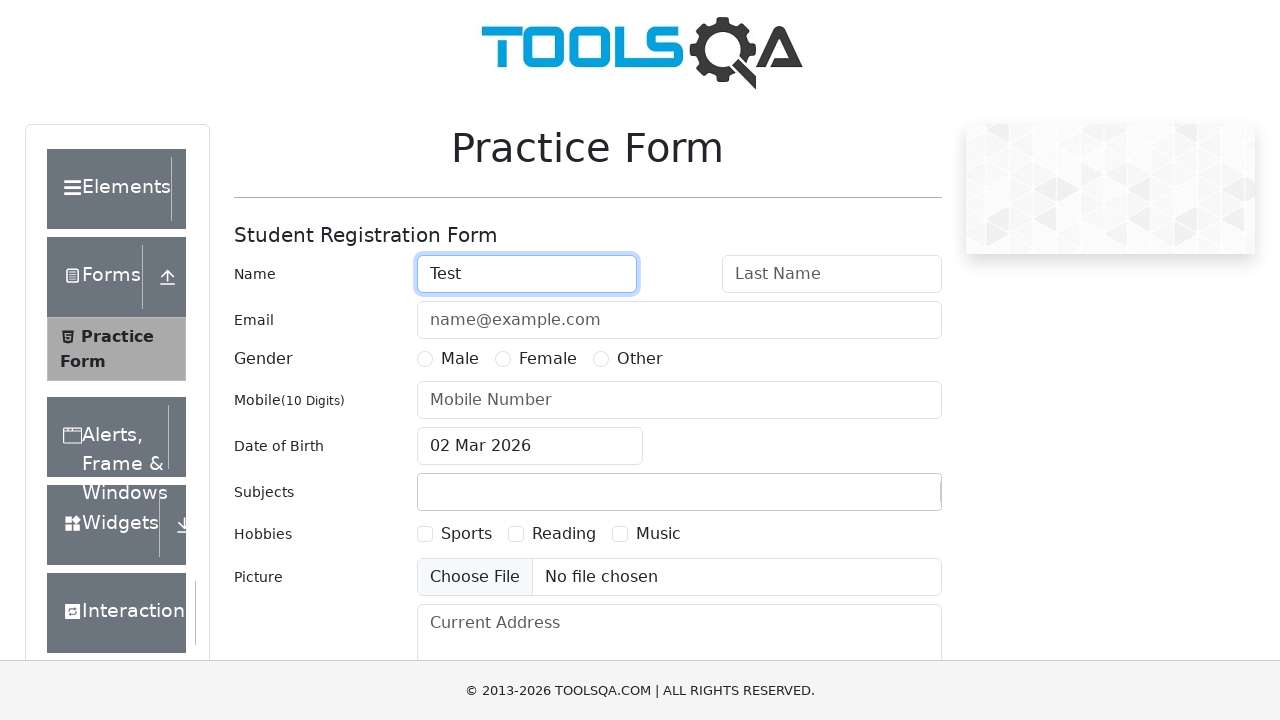

Filled last name field with 'User' on #lastName
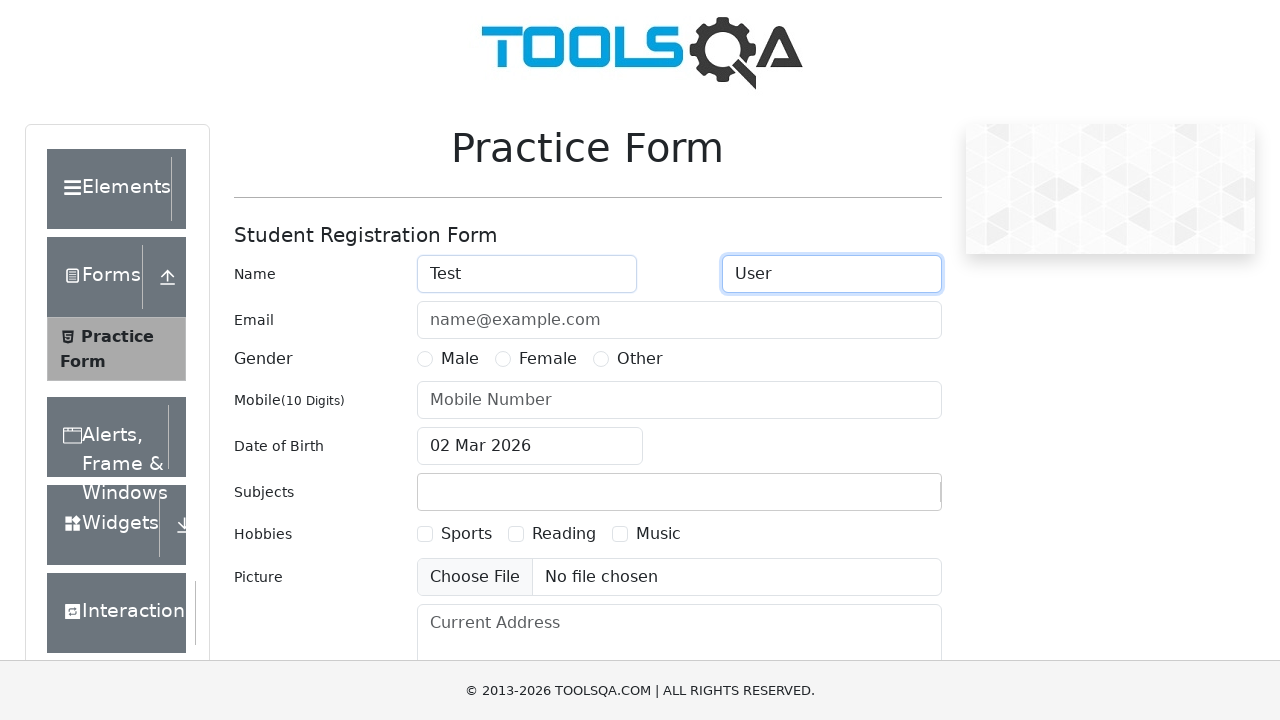

Filled email field with invalid format 'invalidemail' on #userEmail
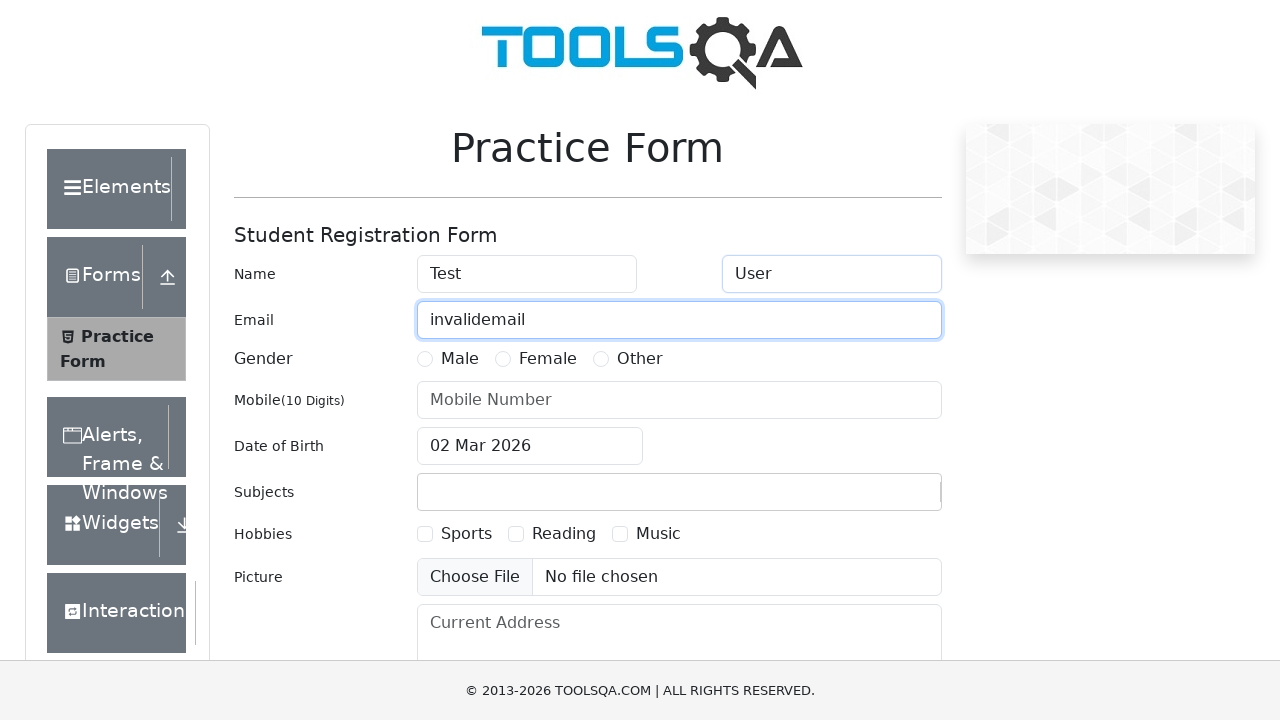

Filled phone number field with '9876543210' on #userNumber
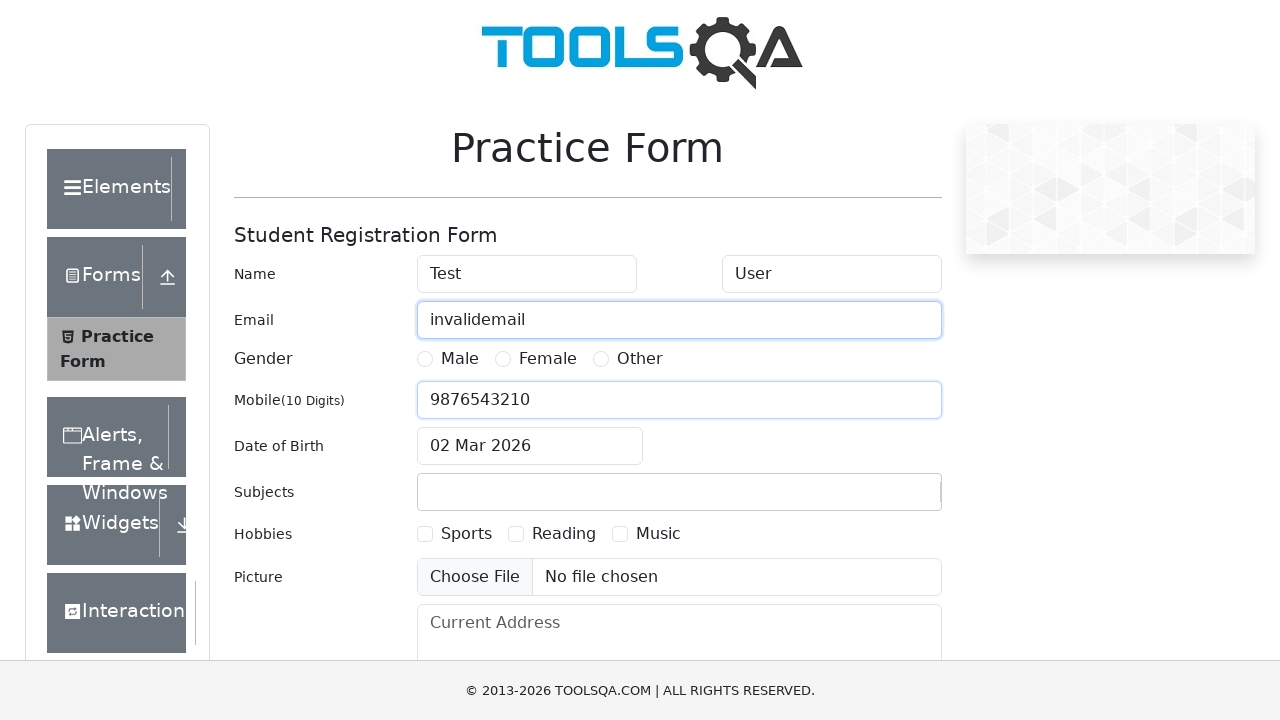

Clicked submit button to attempt form submission at (885, 499) on #submit
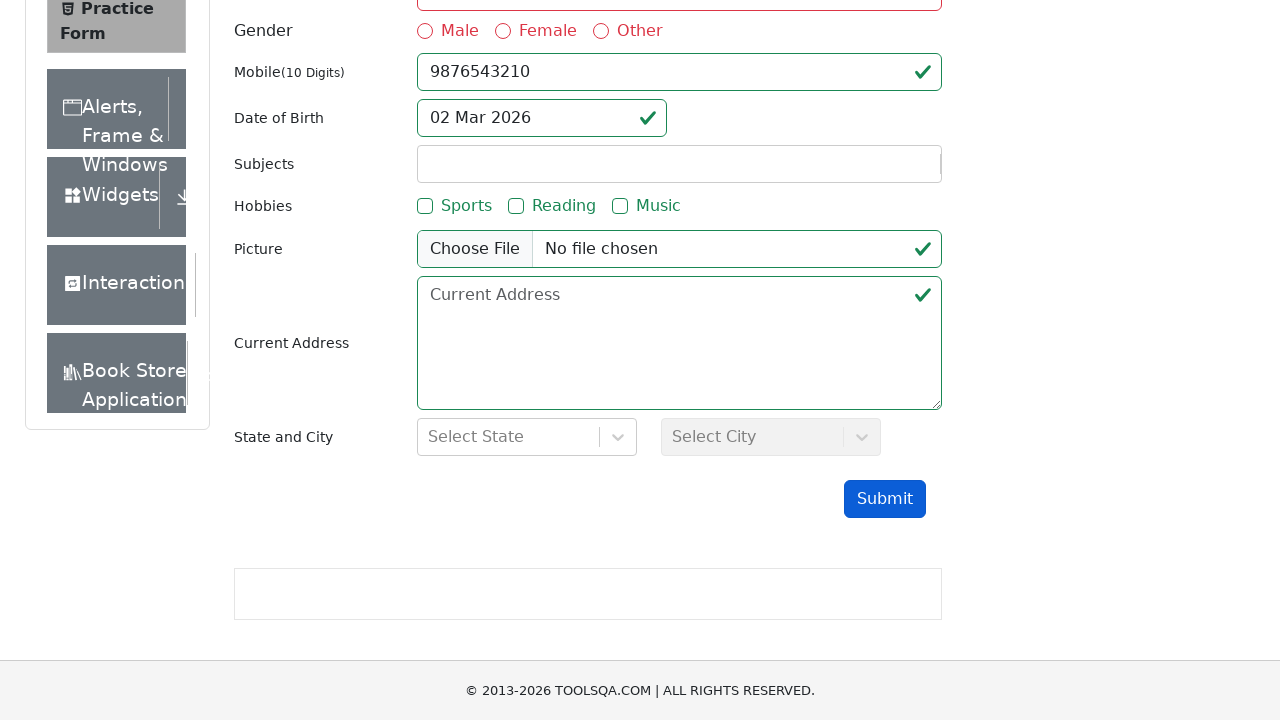

Waited 1 second for potential modal appearance
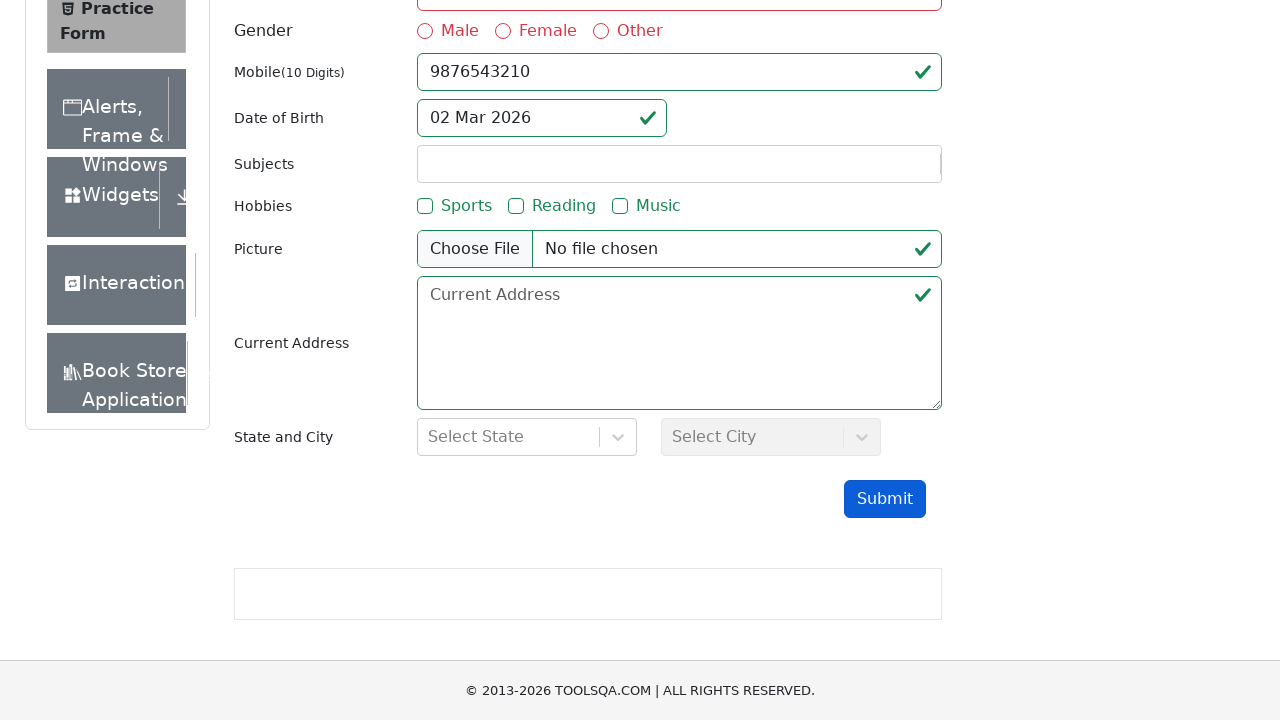

Queried for success modal element
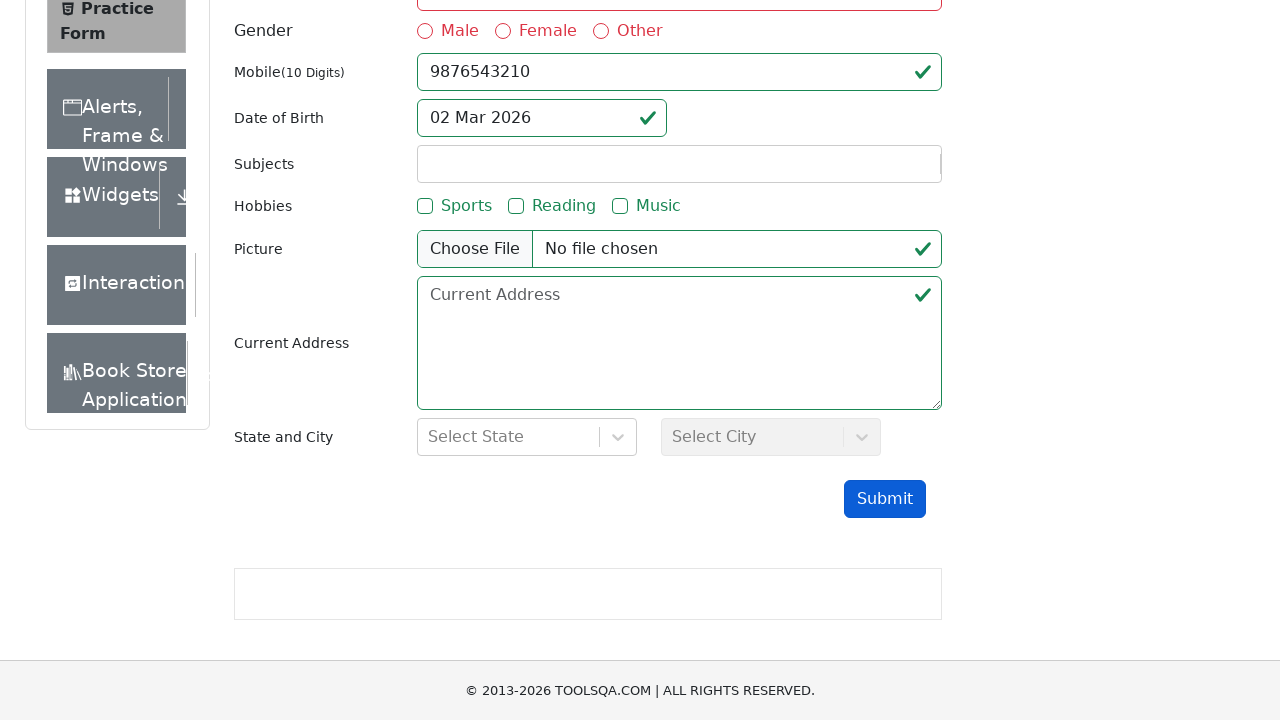

Verified that success modal does not appear due to invalid email format
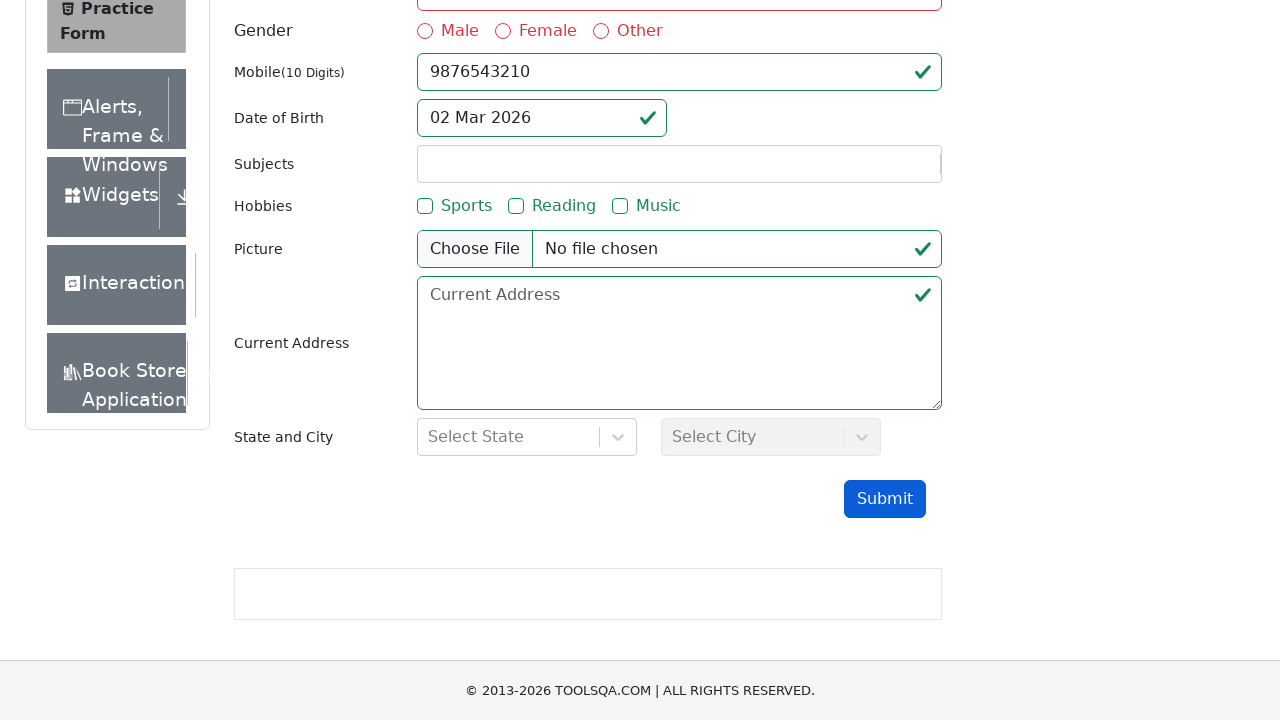

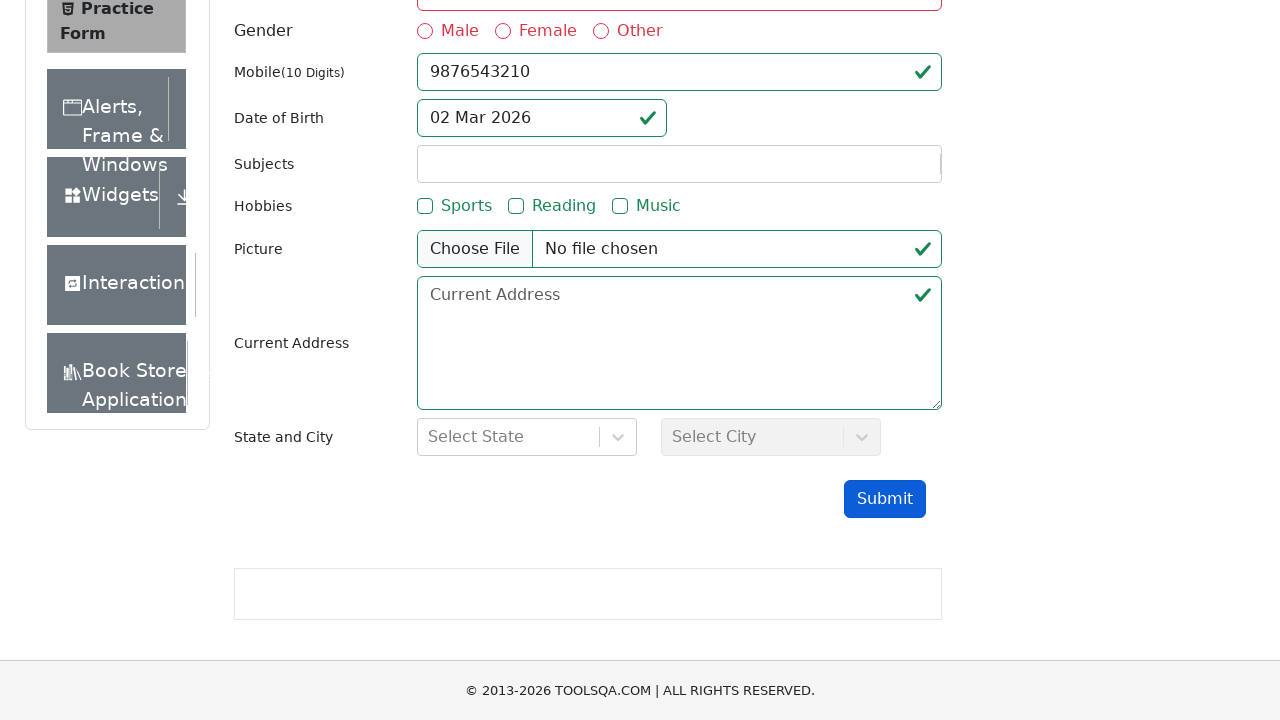